Tests that clicking sign-in with empty credentials displays an "Invalid email or password" error message

Starting URL: https://courses.ultimateqa.com/users/sign_in

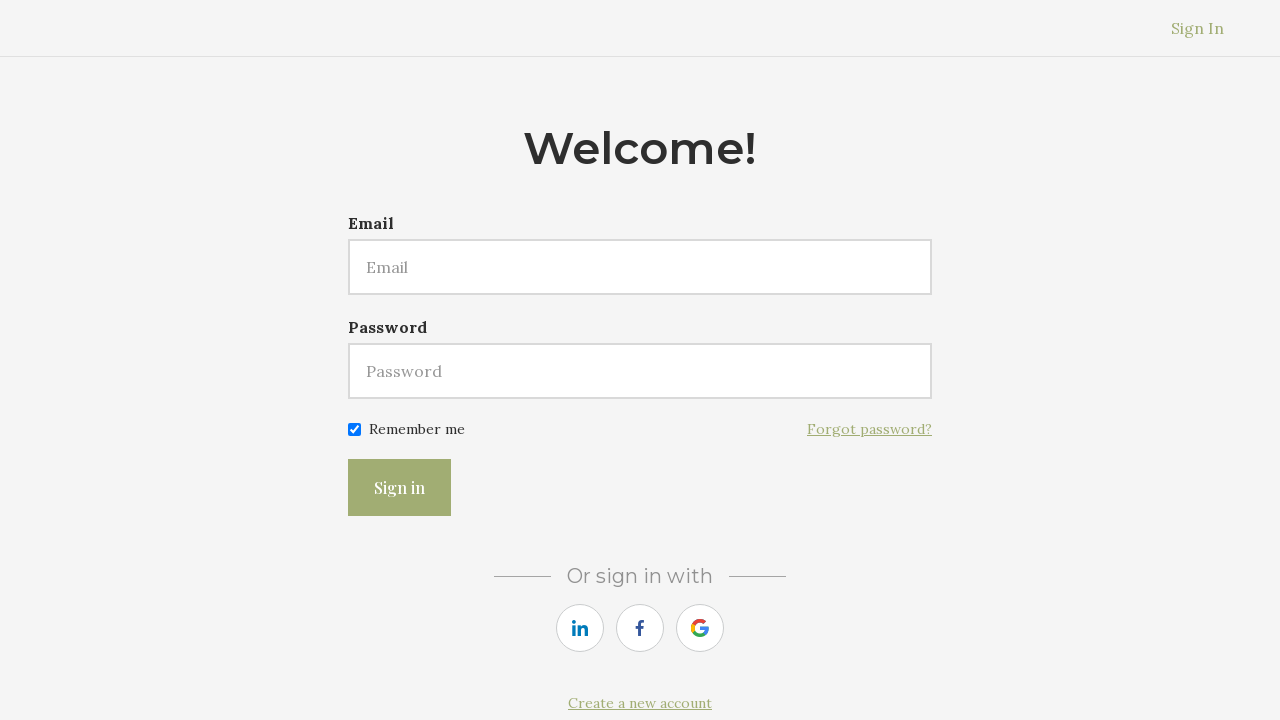

Clicked on the 'Get Started' button on Playwright documentation homepage
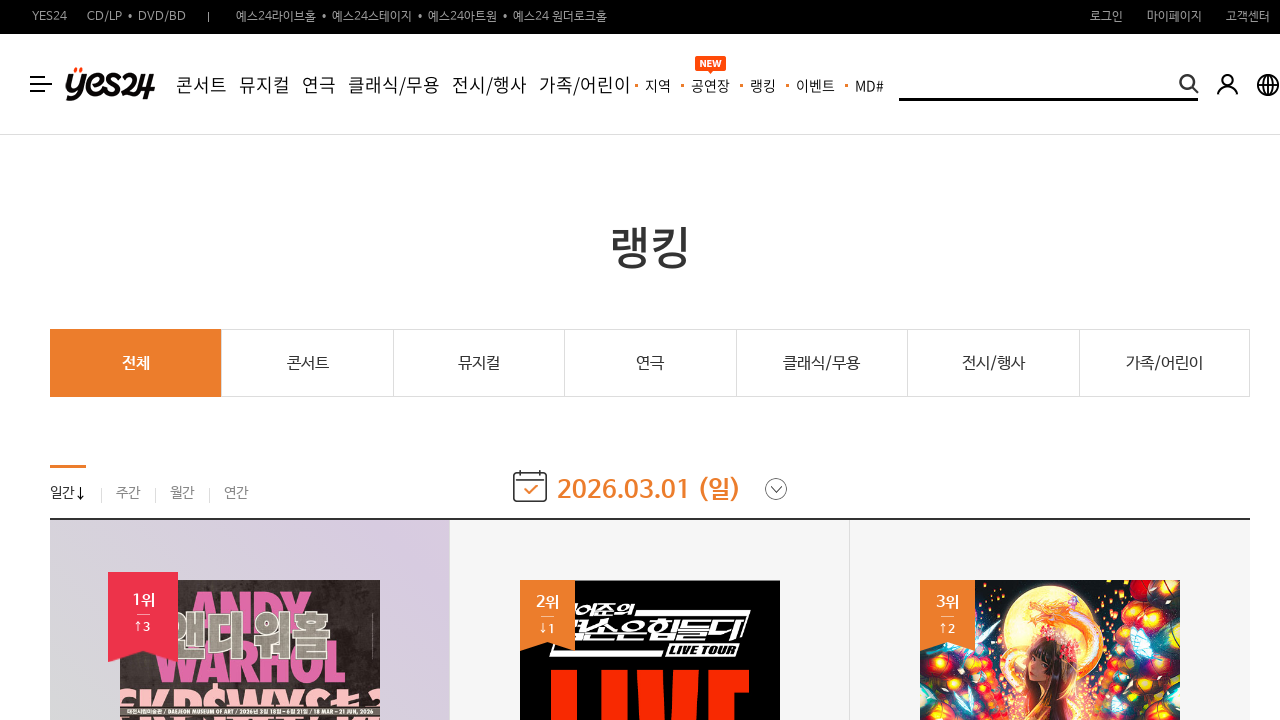

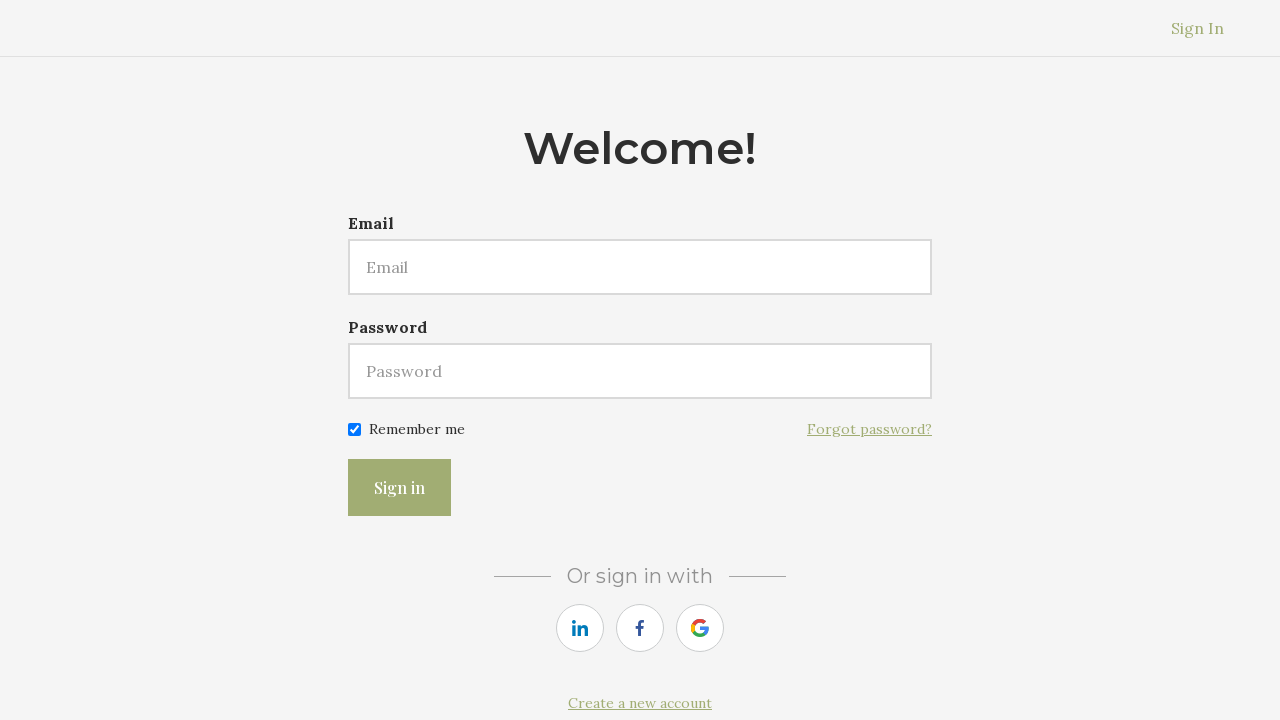